Navigates to Target.com homepage and maximizes the browser window. This is a basic connectivity/page load test.

Starting URL: https://target.com

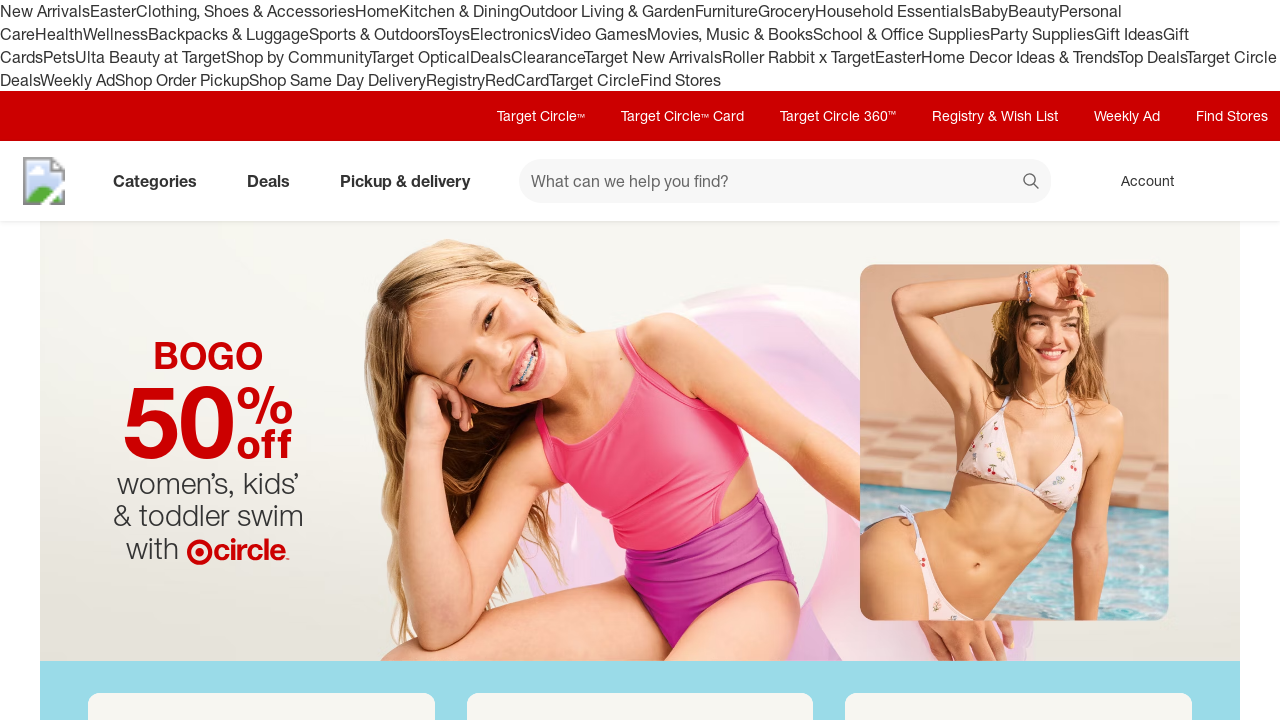

Navigated to Target.com homepage
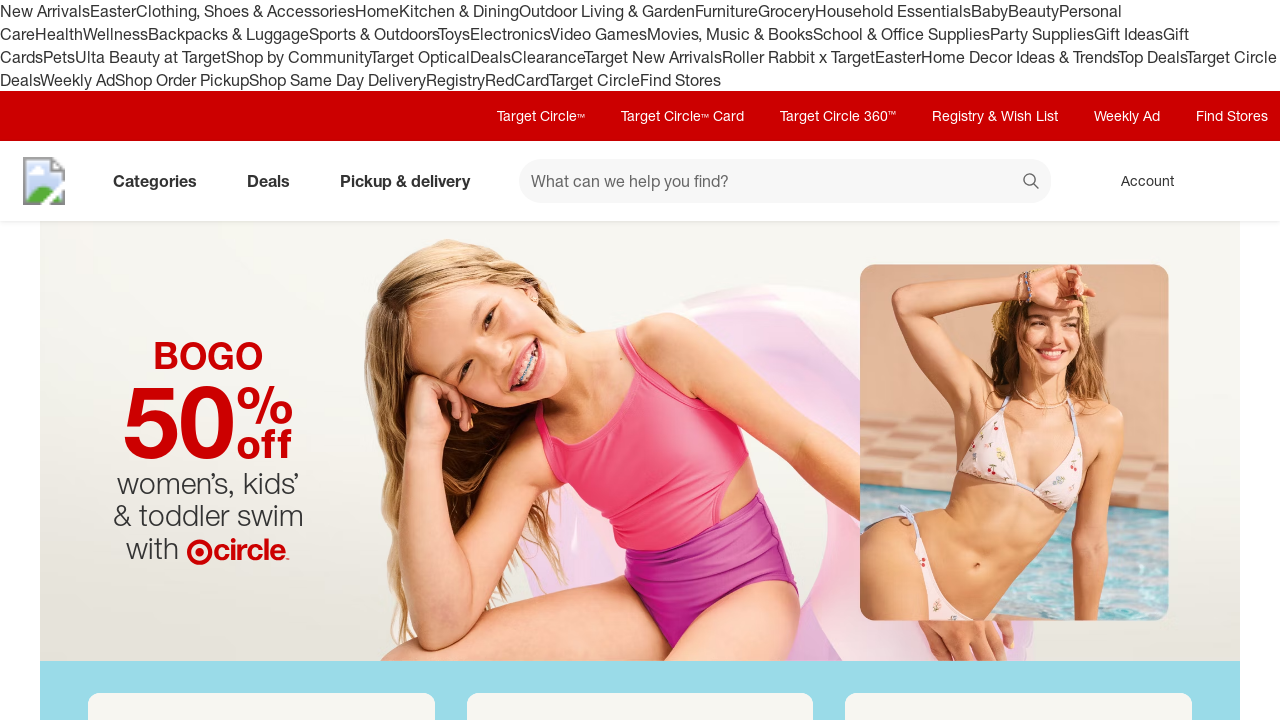

Maximized browser window to 1920x1080
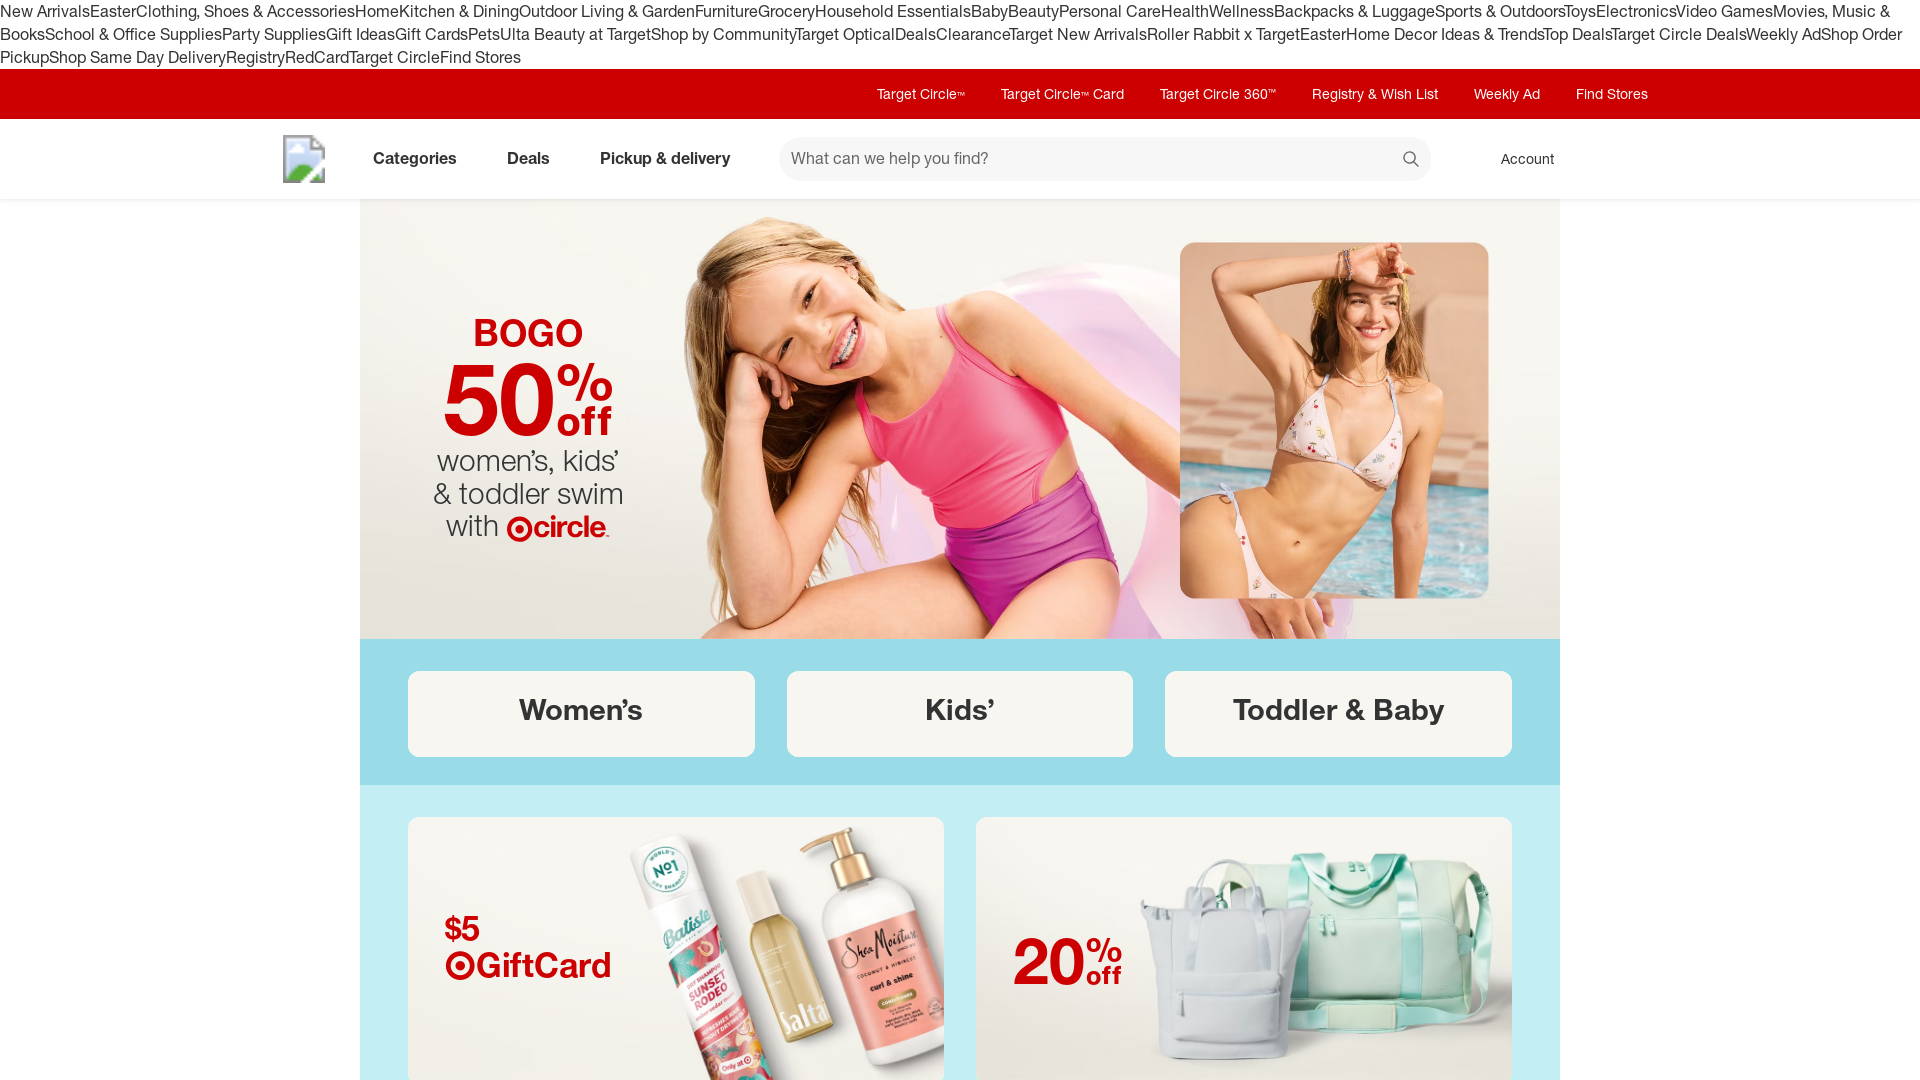

Page fully loaded - DOM content ready
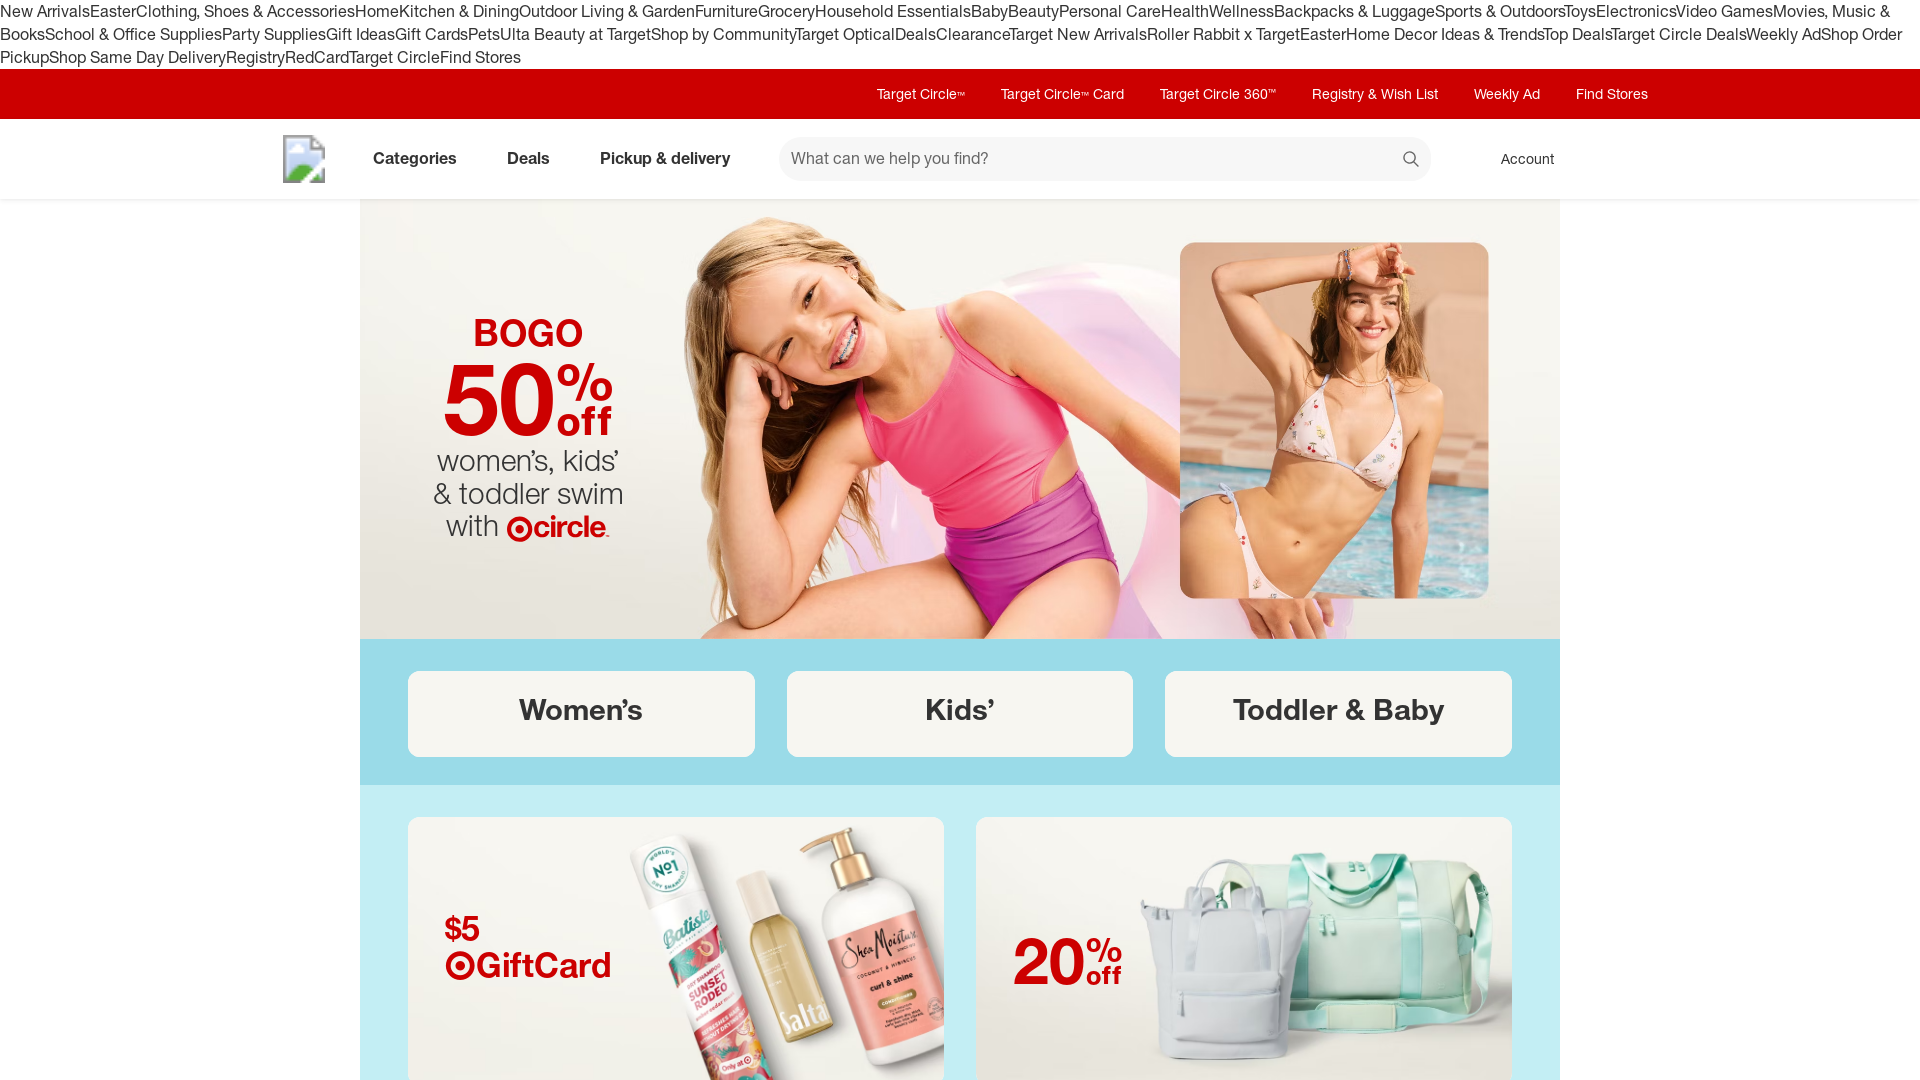

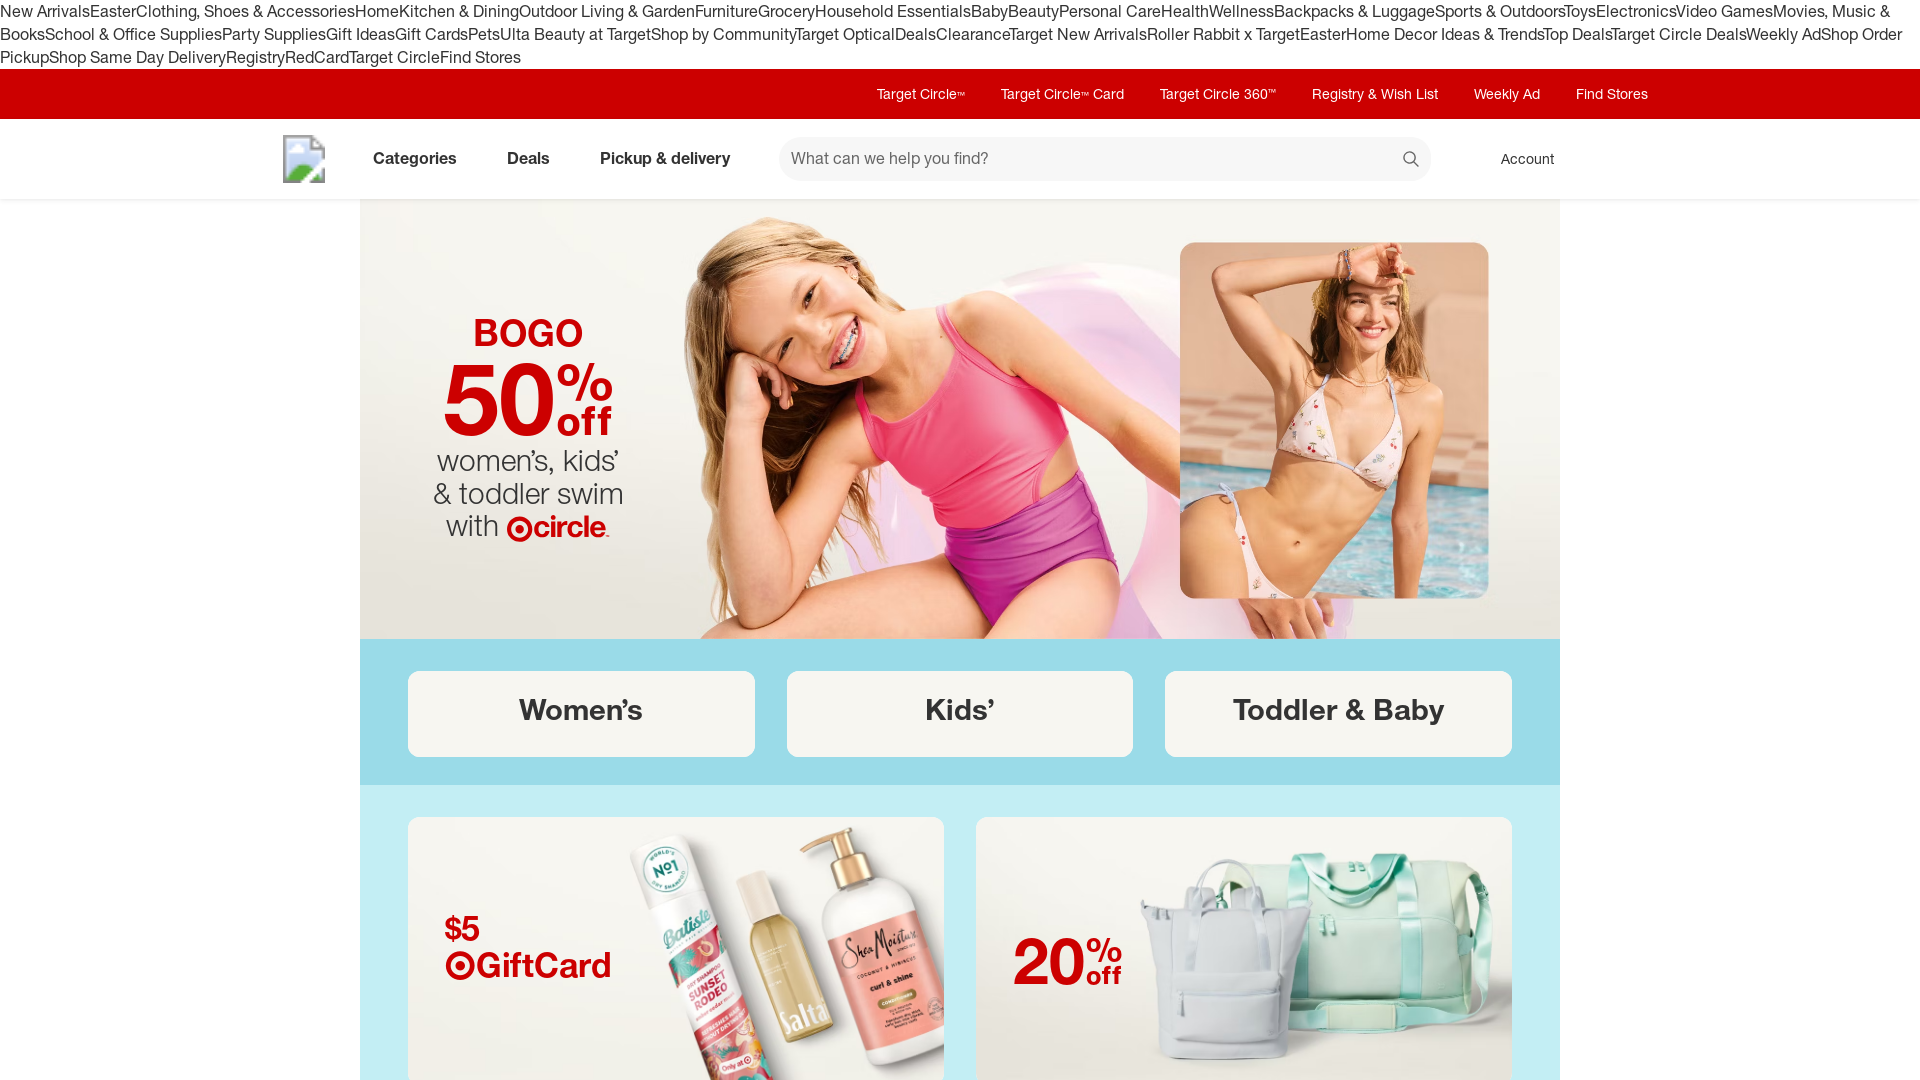